Tests JavaScript prompt alert functionality by clicking the prompt button, entering text into the alert, and accepting it

Starting URL: https://the-internet.herokuapp.com/javascript_alerts

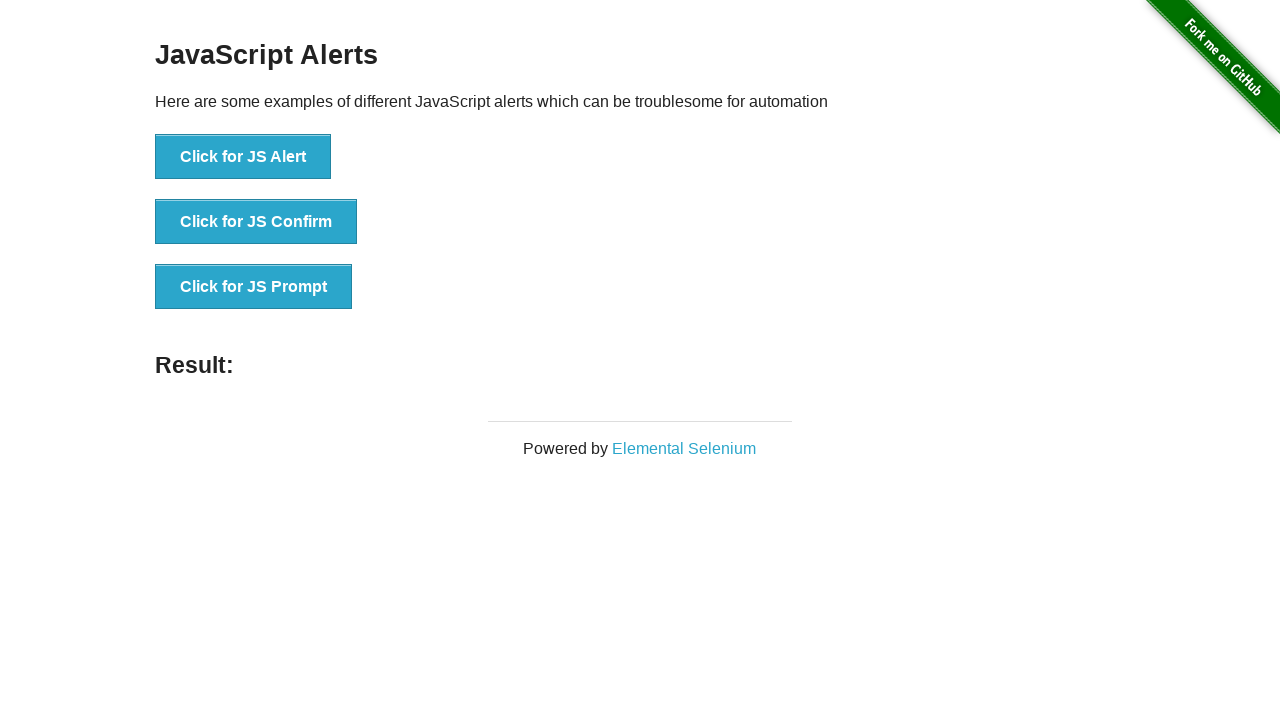

Clicked 'Click for JS Prompt' button to trigger the prompt alert at (254, 287) on xpath=//button[normalize-space()='Click for JS Prompt']
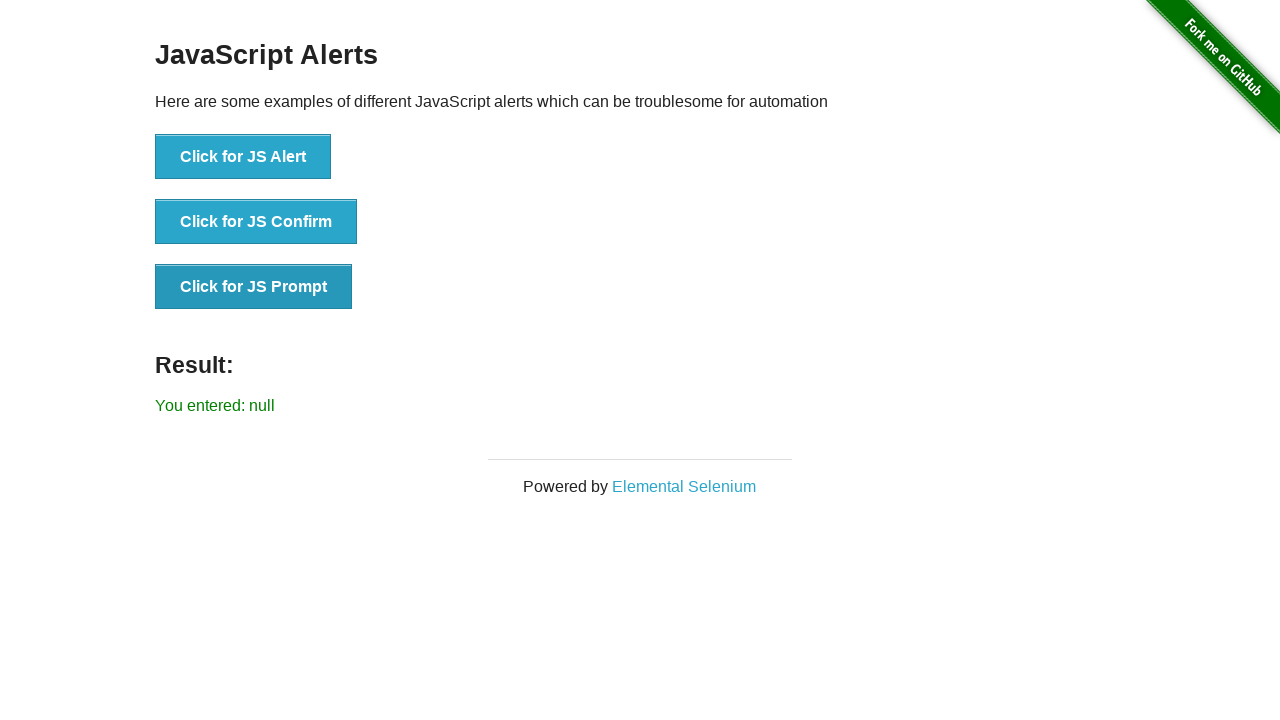

Set up dialog handler to accept prompt with text 'welcome'
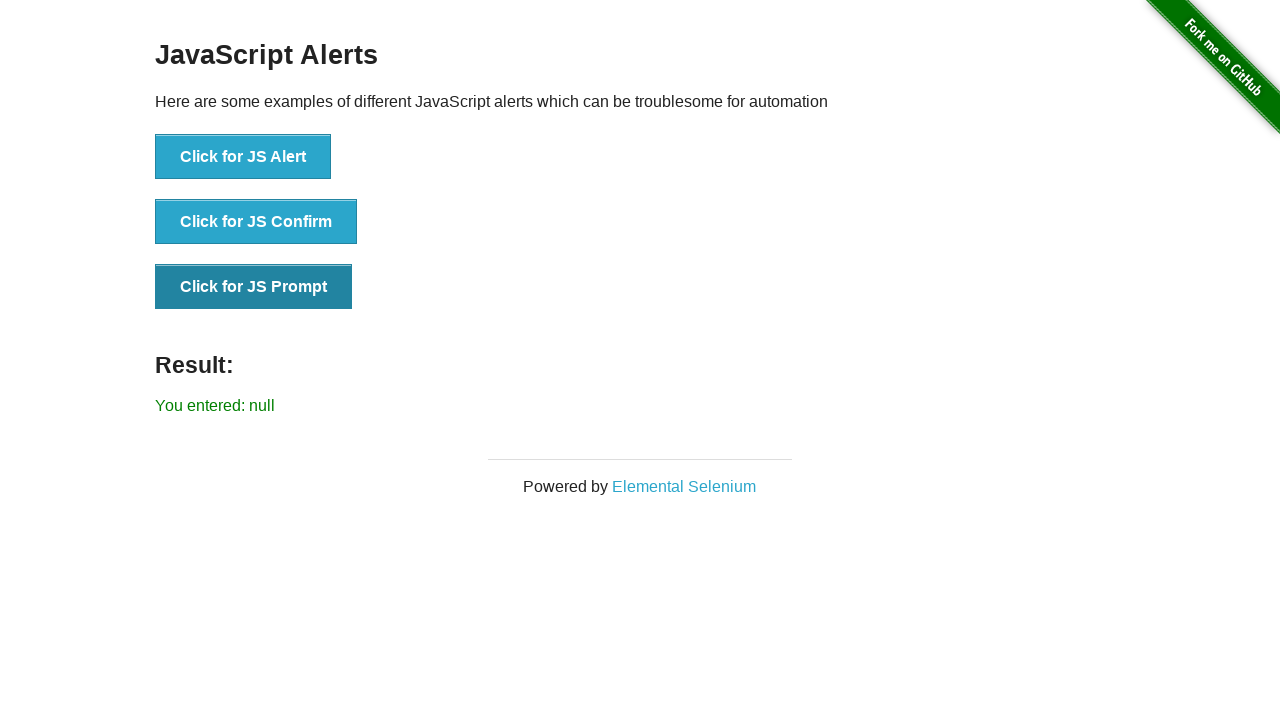

Clicked 'Click for JS Prompt' button again to trigger the prompt alert with handler ready at (254, 287) on xpath=//button[normalize-space()='Click for JS Prompt']
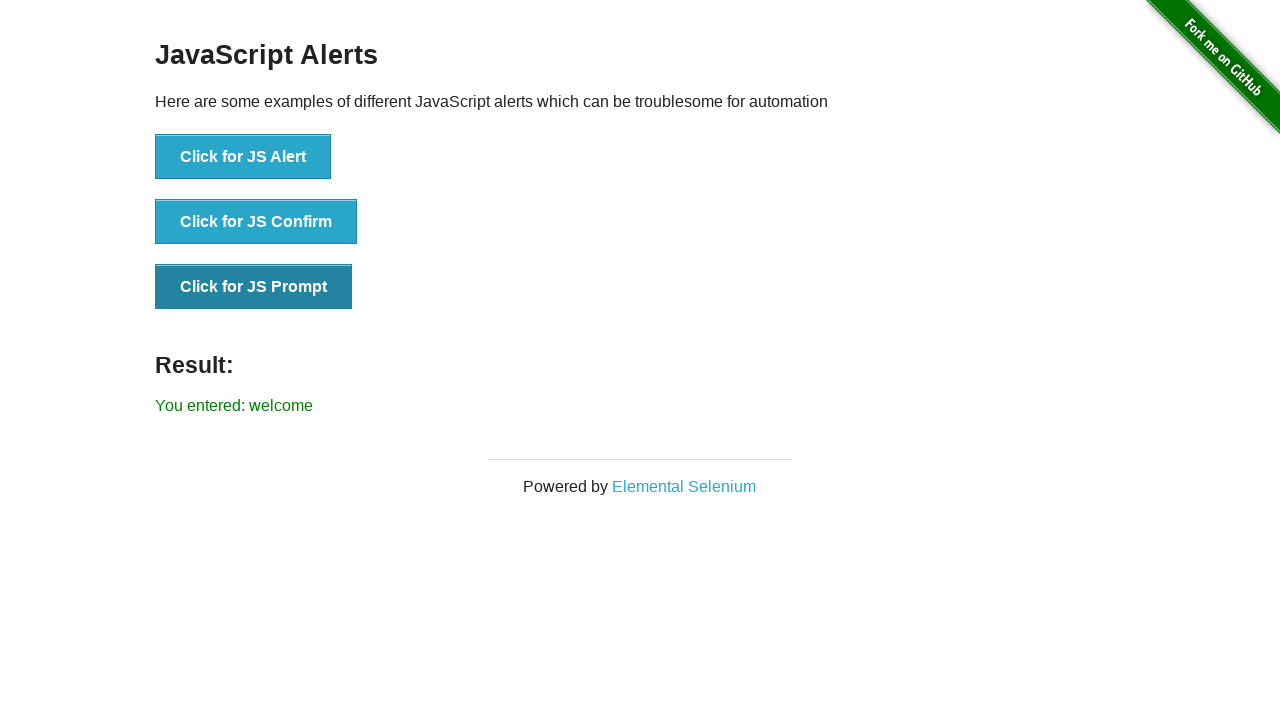

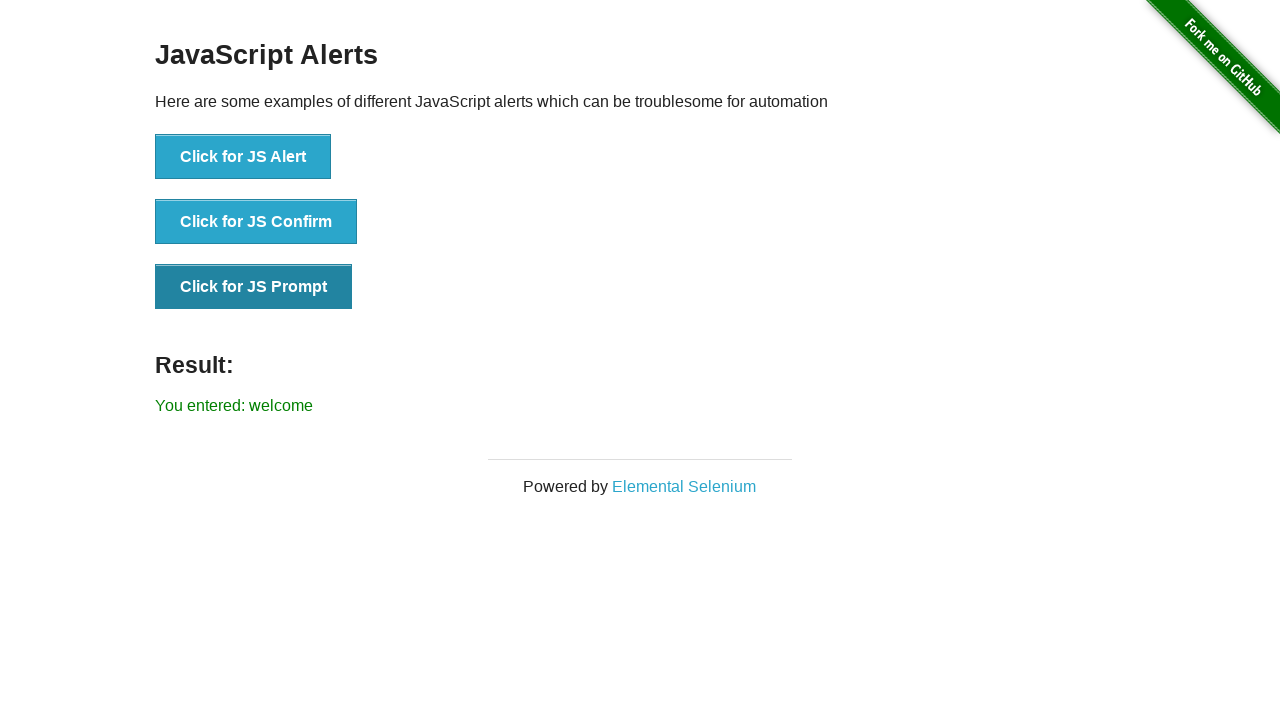